Tests login form with valid demo credentials and verifies success message appears

Starting URL: http://the-internet.herokuapp.com/login

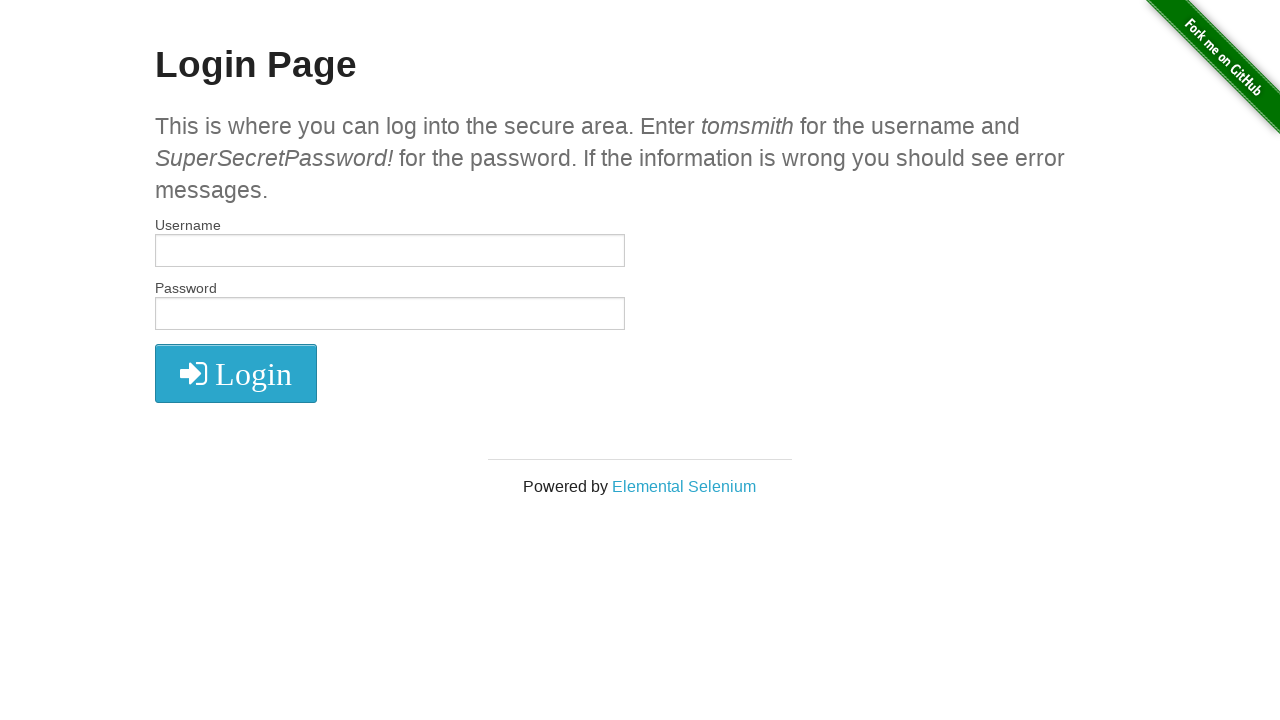

Filled username field with 'tomsmith' on #username
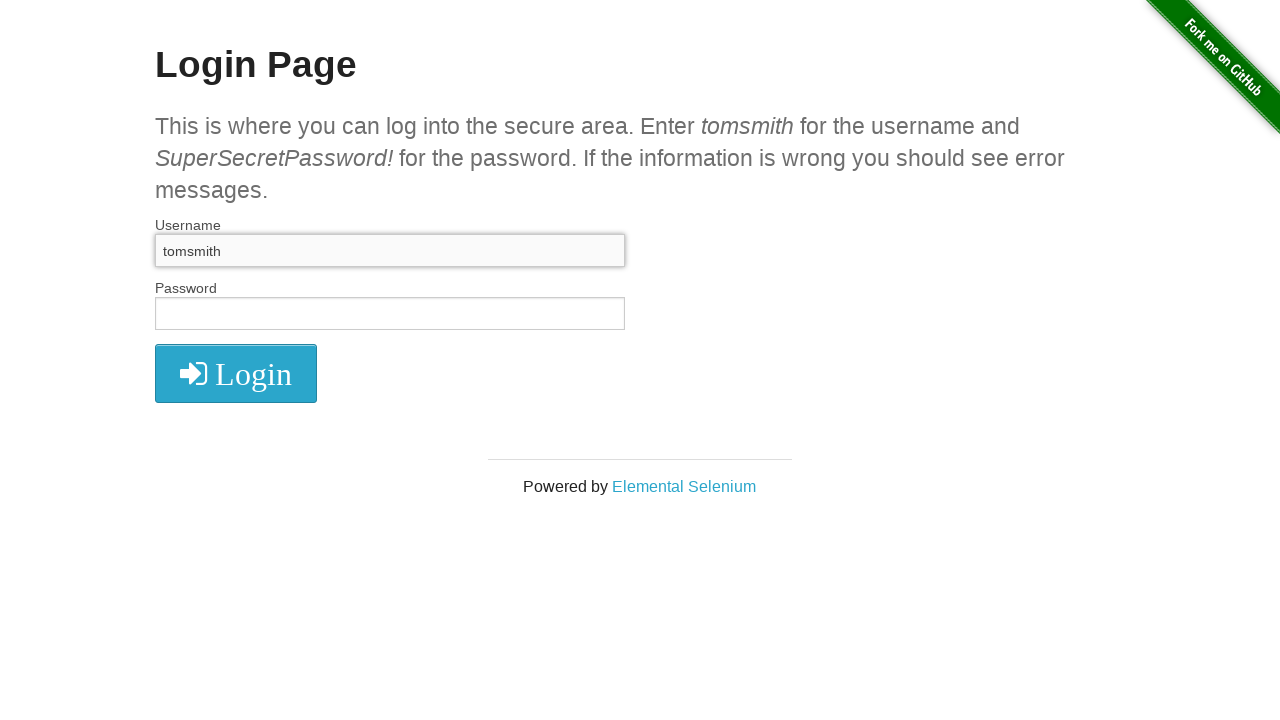

Filled password field with 'SuperSecretPassword!' on #password
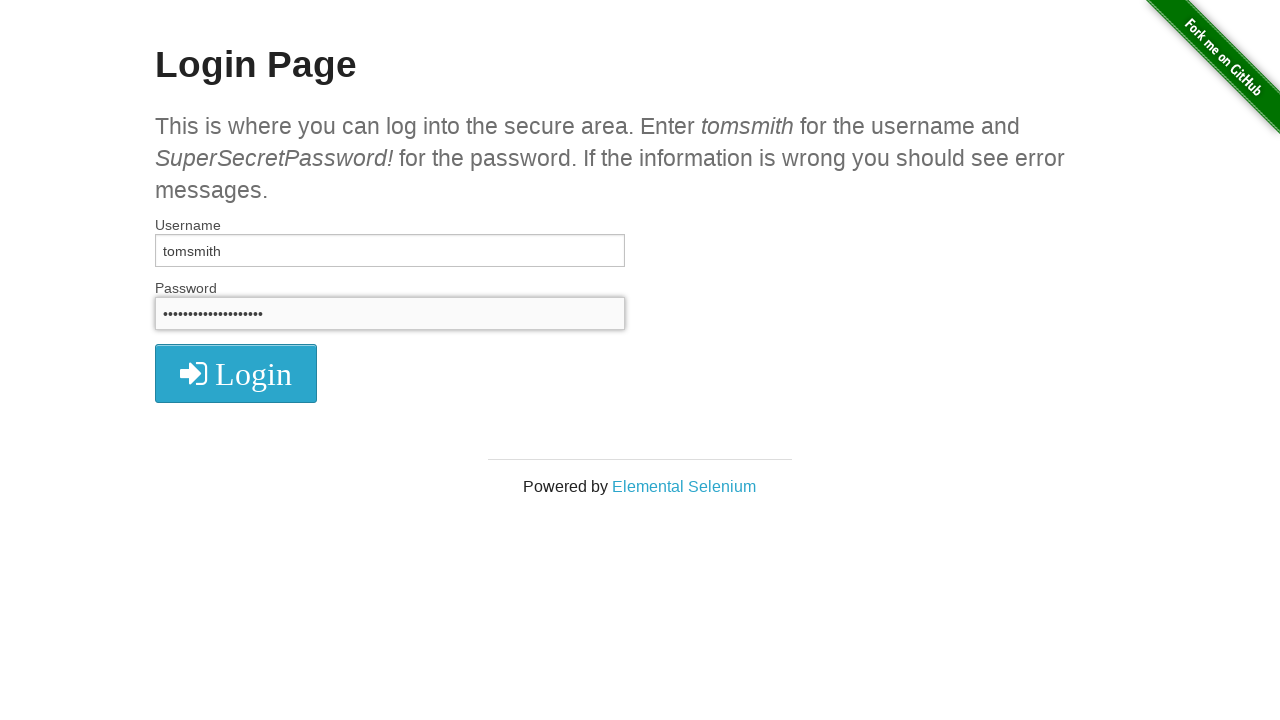

Clicked login button at (236, 373) on button
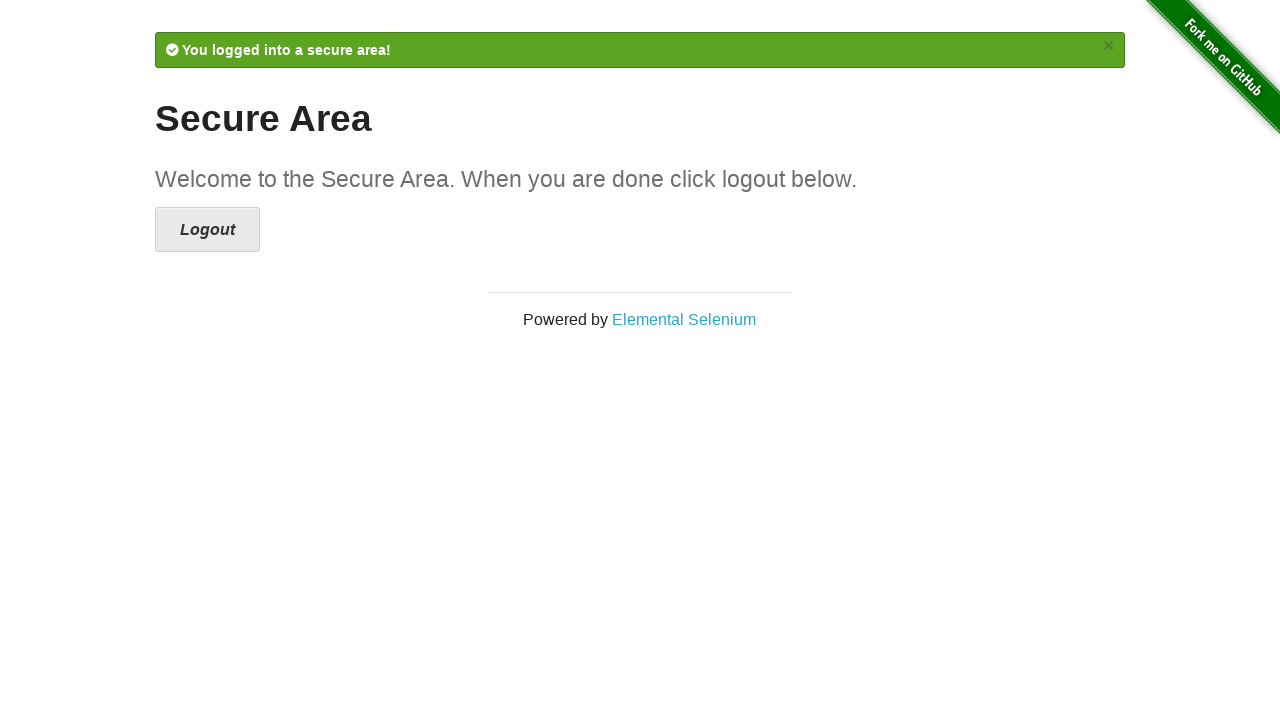

Success message appeared, login successful
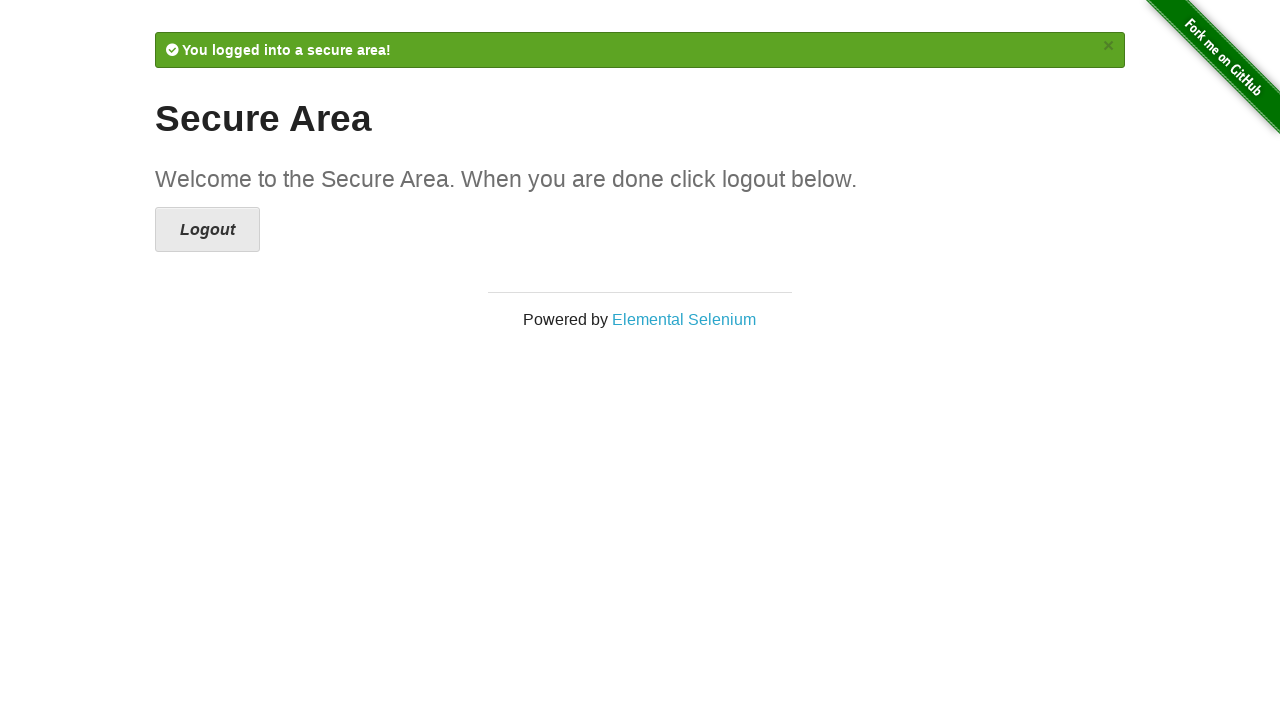

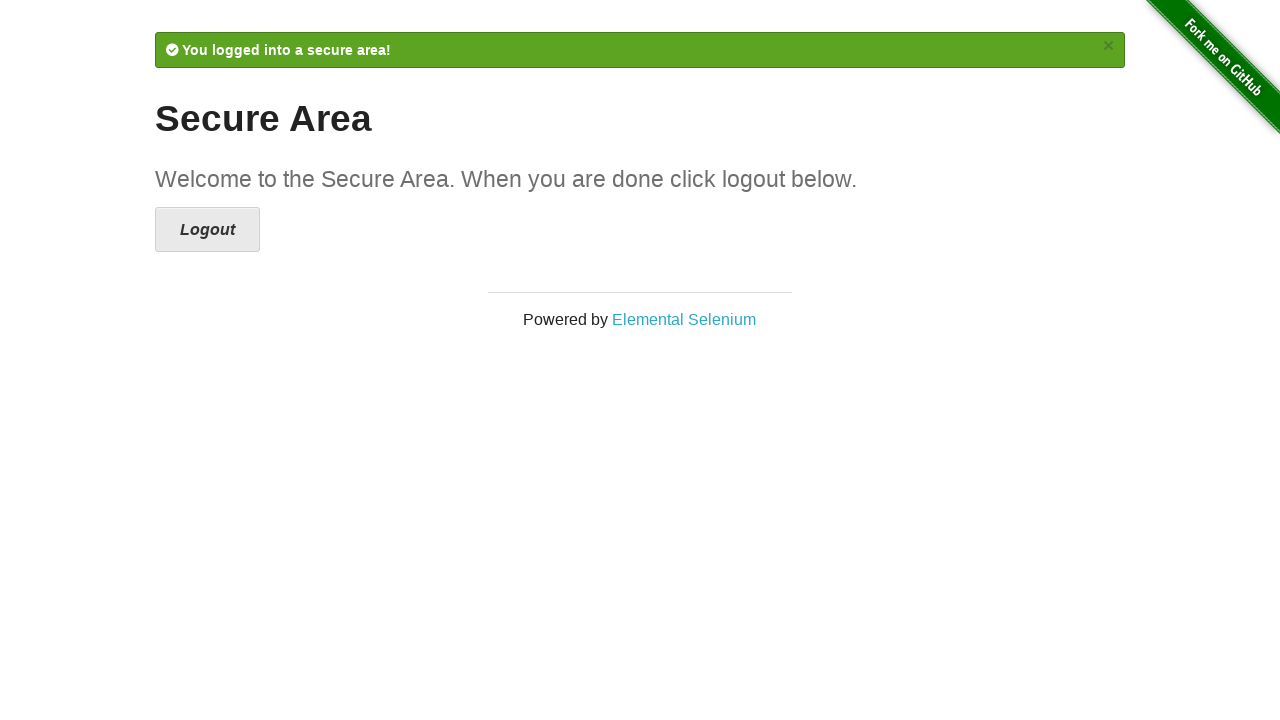